Tests table sorting by clicking the Due column header and verifying the column values are sorted in ascending order

Starting URL: http://the-internet.herokuapp.com/tables

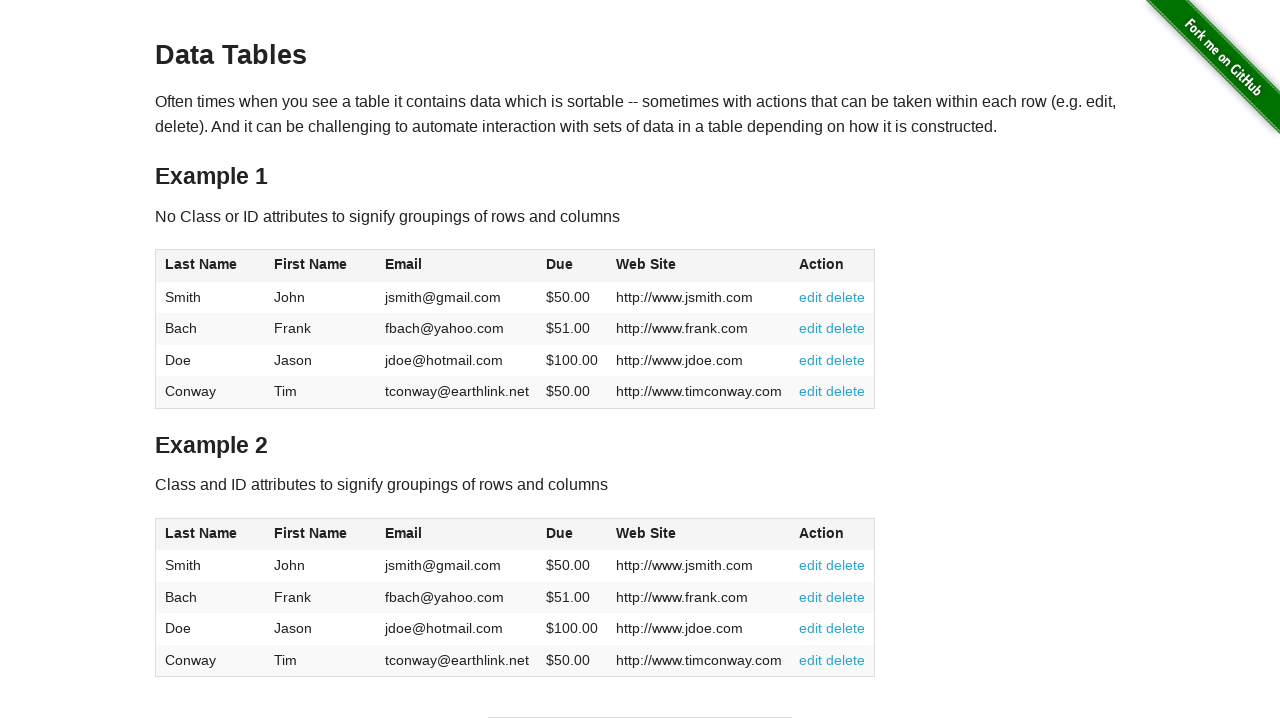

Clicked the Due column header (4th column) to sort at (572, 266) on #table1 thead tr th:nth-of-type(4)
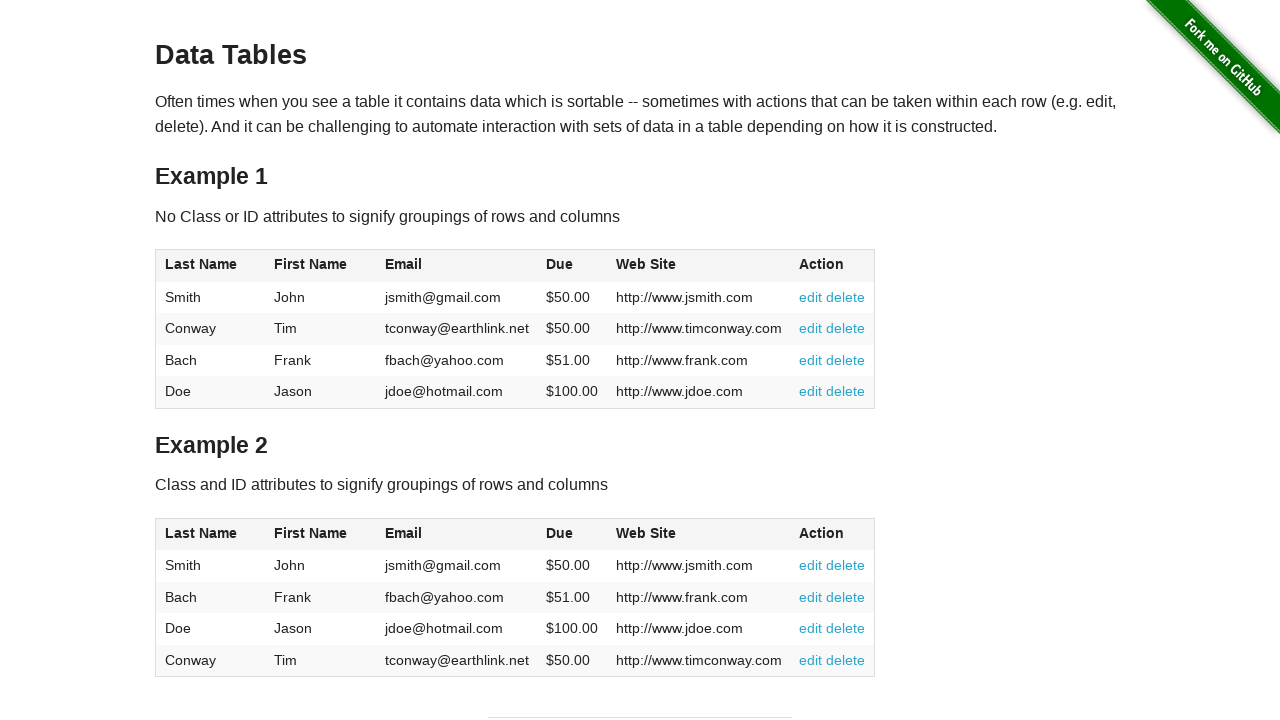

Verified table sorted and Due column values are visible in ascending order
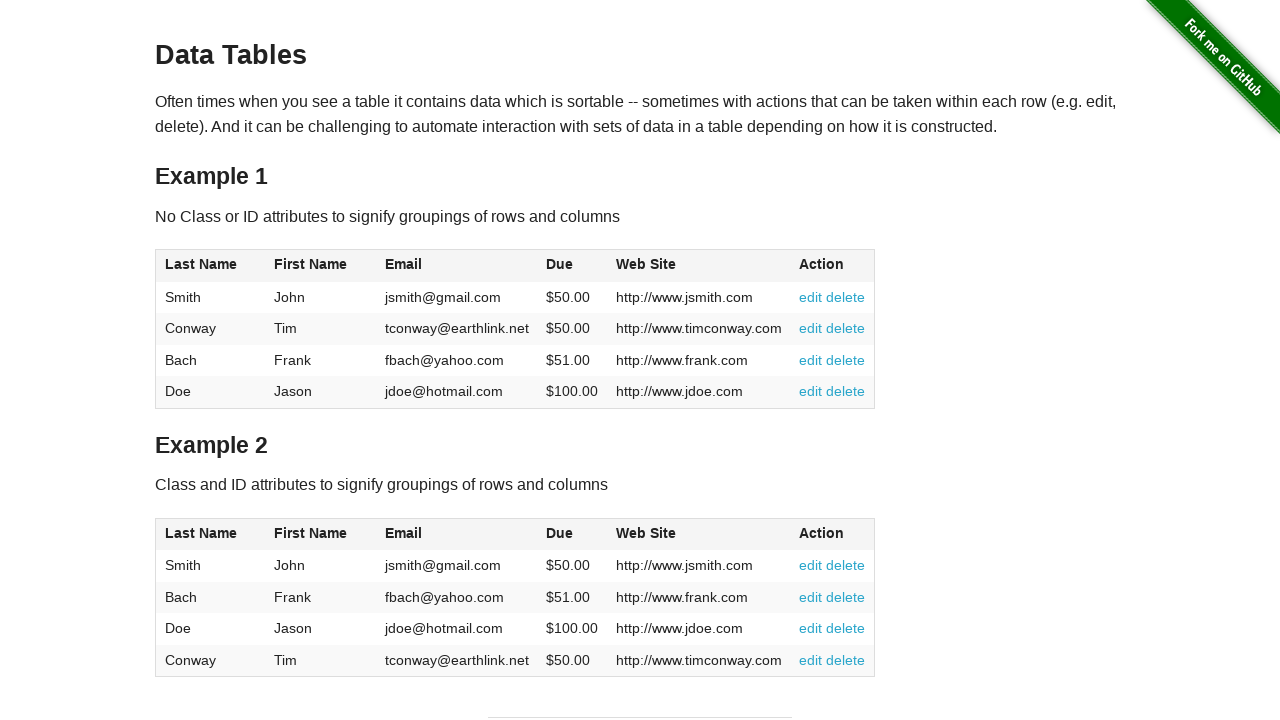

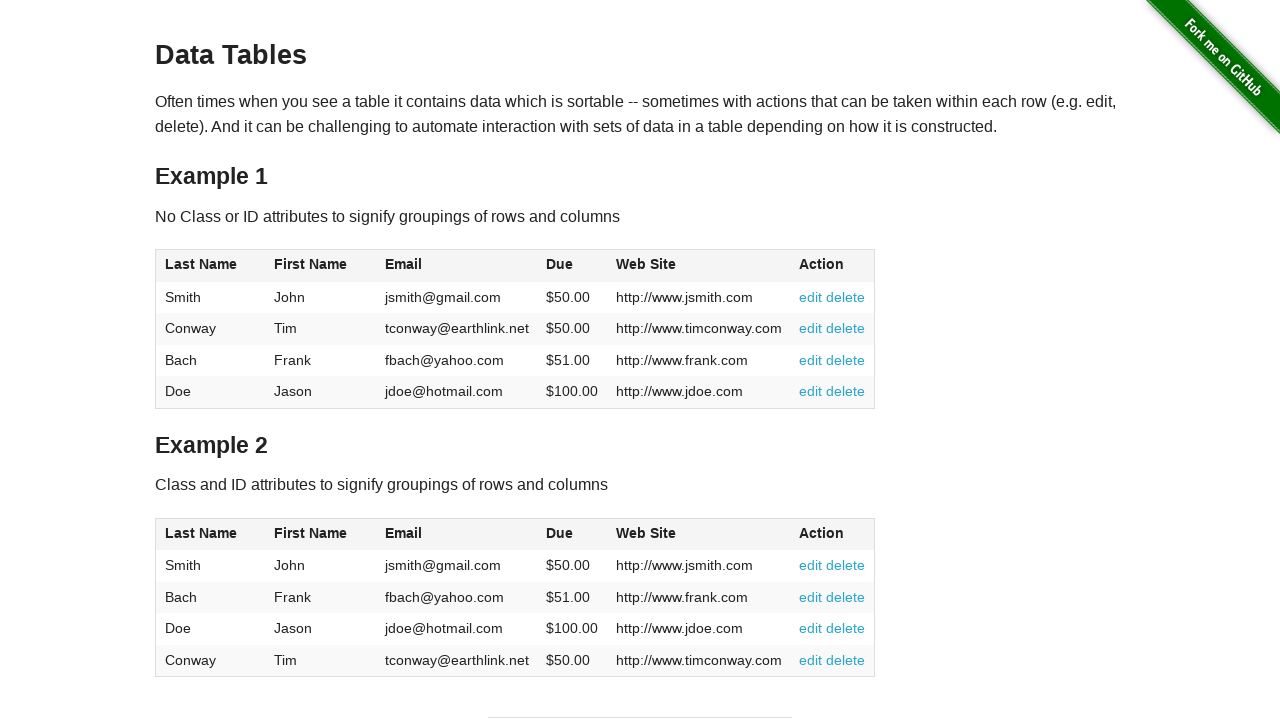